Tests the increment button for input A on a simple calculator, verifying the value changes to 1

Starting URL: https://www.globalsqa.com/angularJs-protractor/SimpleCalculator/

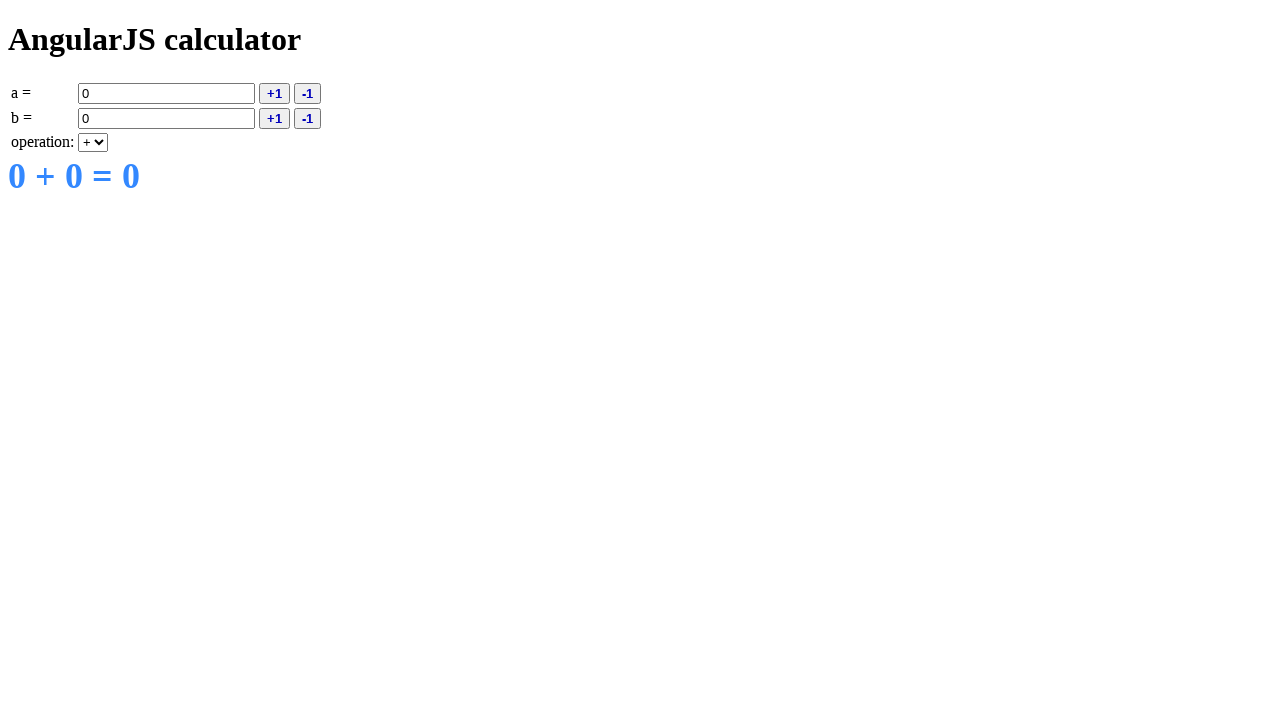

Navigated to Simple Calculator application
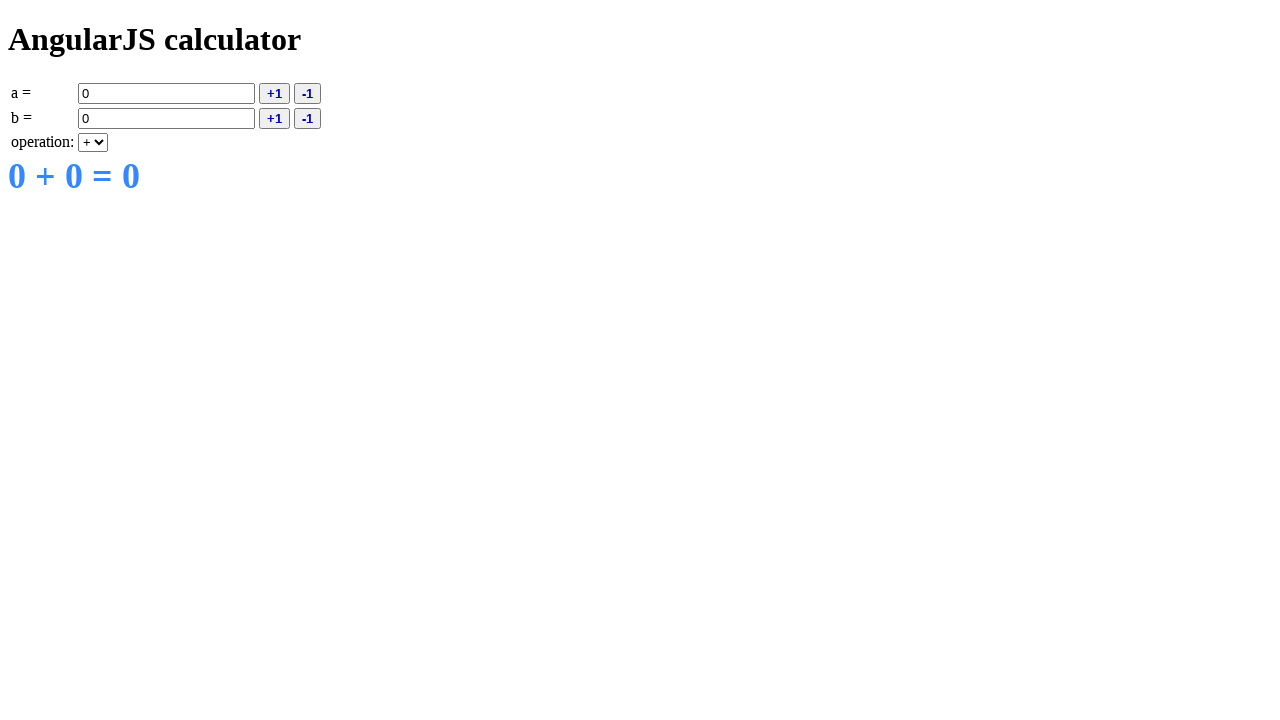

Clicked increment button for input A at (274, 93) on button[ng-click='inca()']
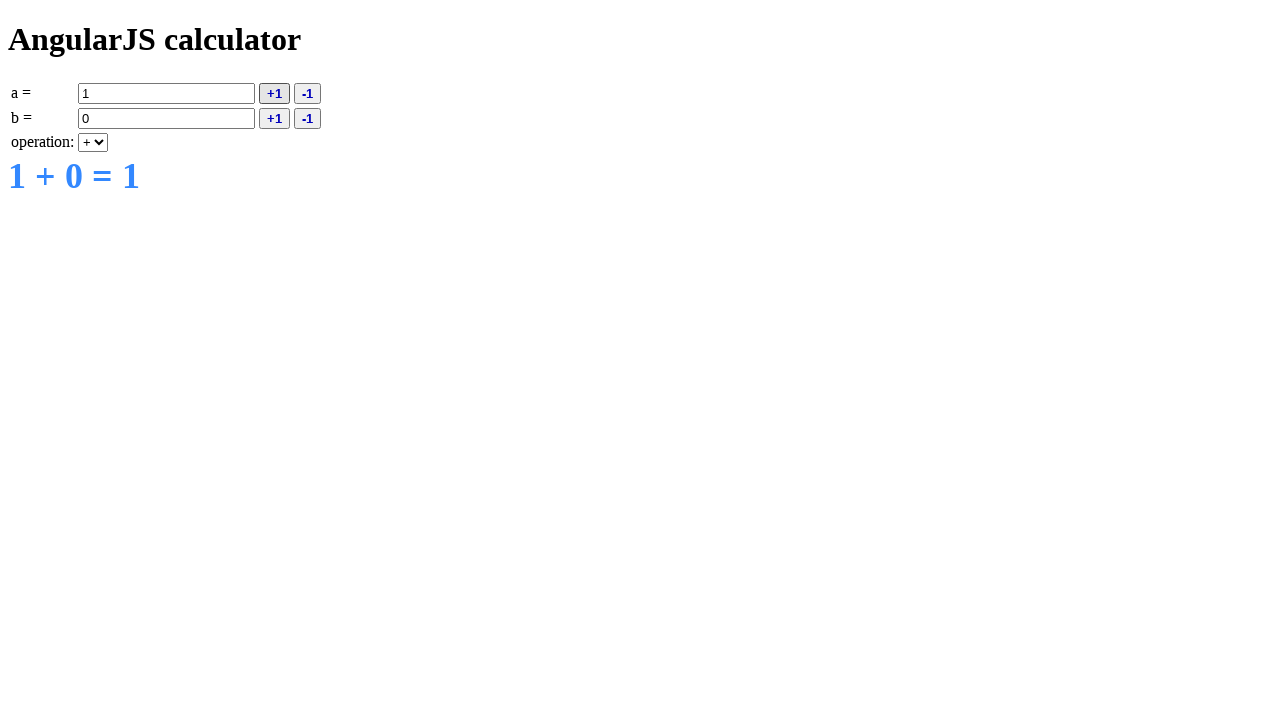

Verified that input A value changed to 1
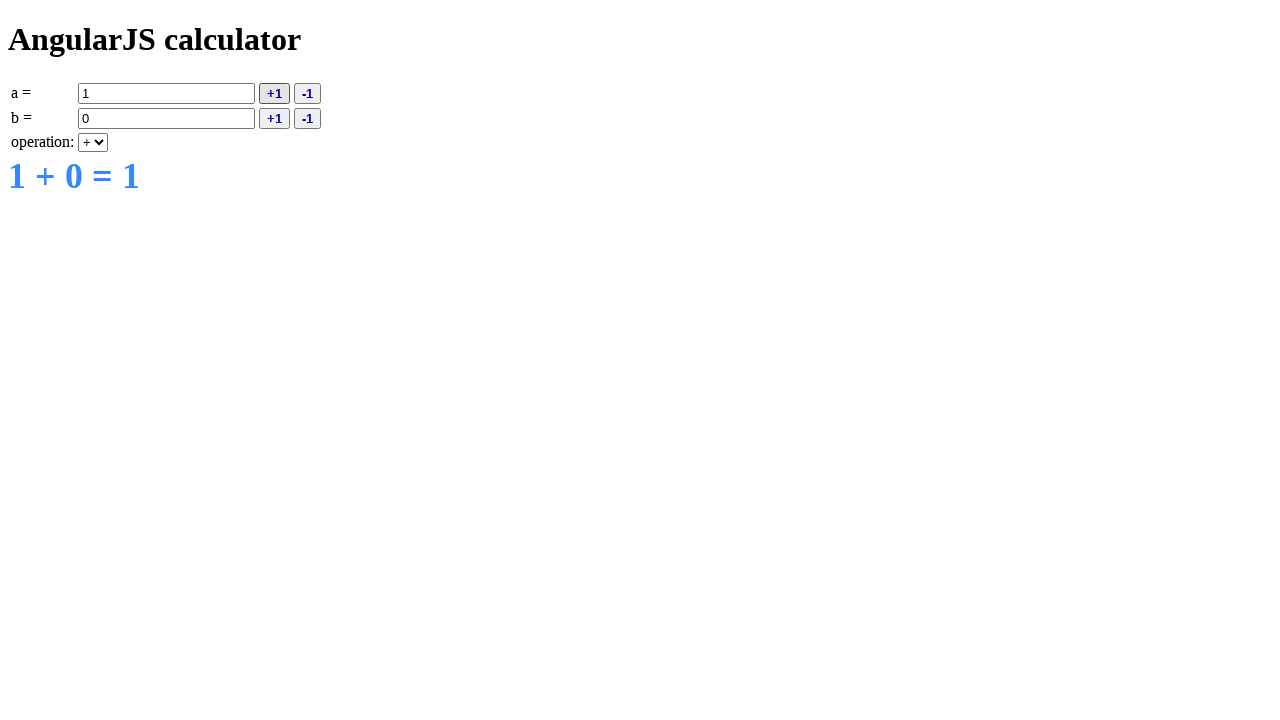

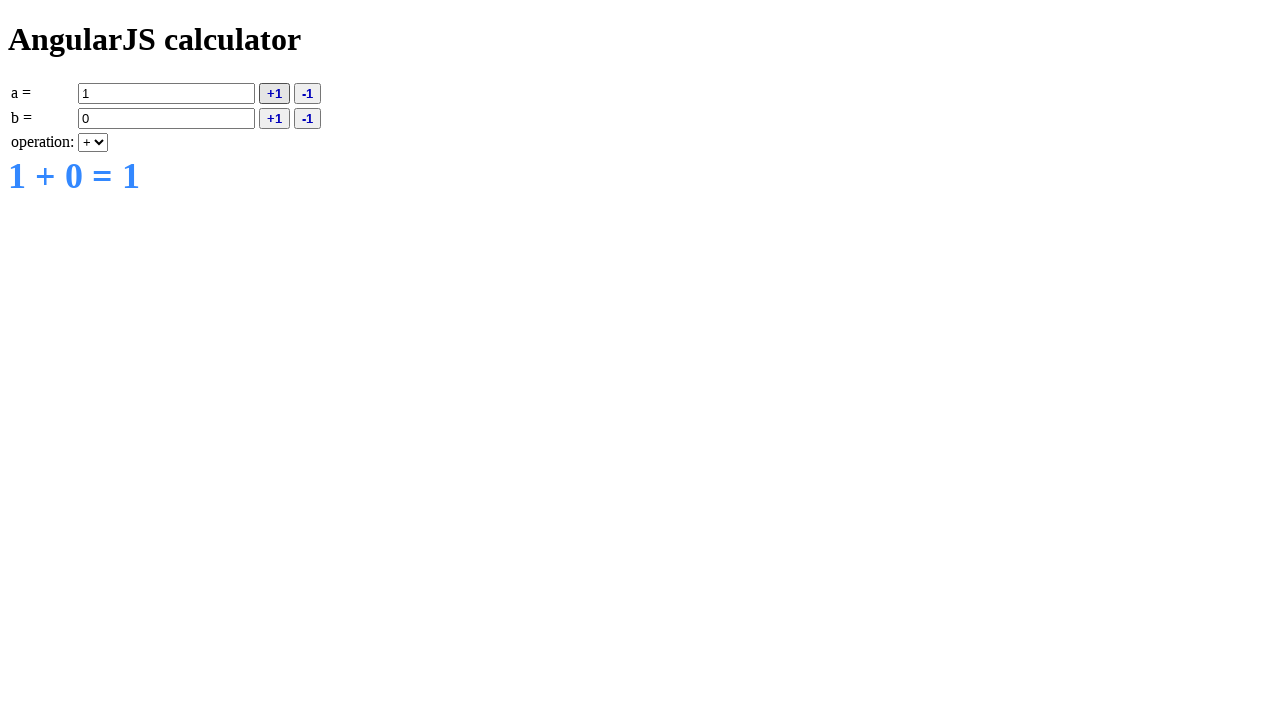